Tests sorting the Email column in ascending order by clicking the column header and verifying the text values are sorted alphabetically.

Starting URL: http://the-internet.herokuapp.com/tables

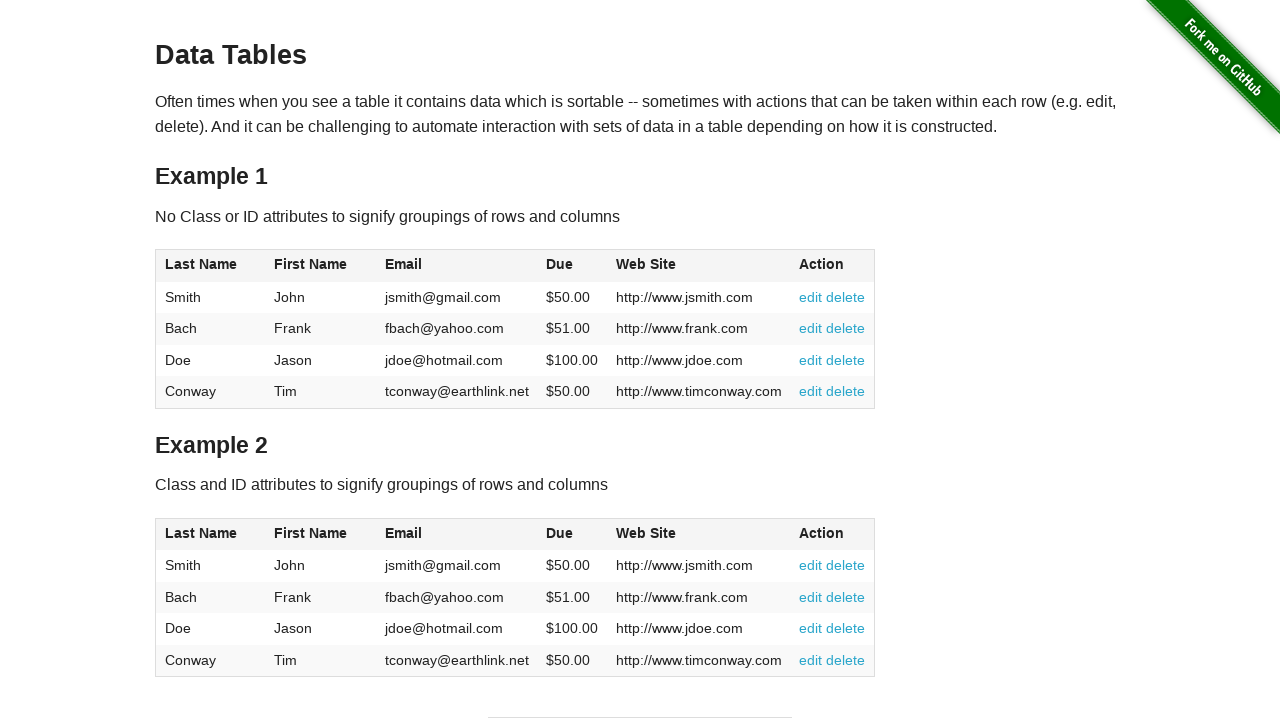

Clicked the Email column header to sort in ascending order at (457, 266) on #table1 thead tr th:nth-of-type(3)
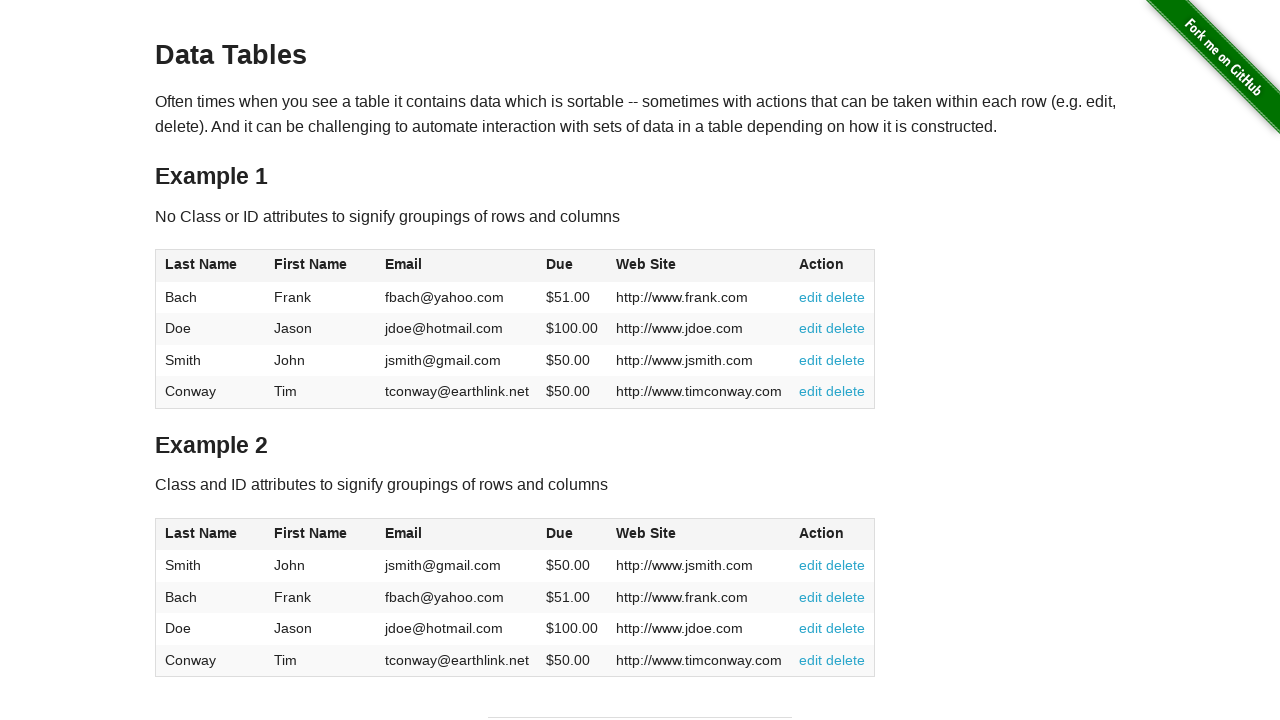

Email column values loaded after sorting
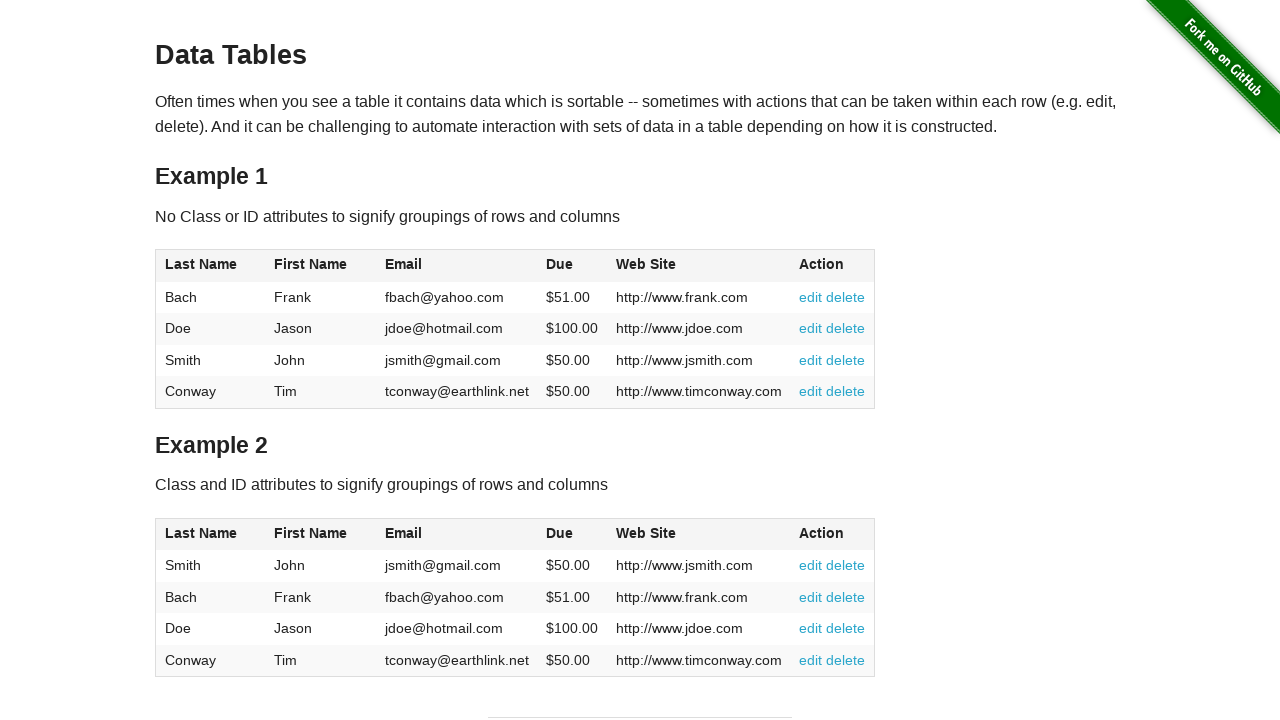

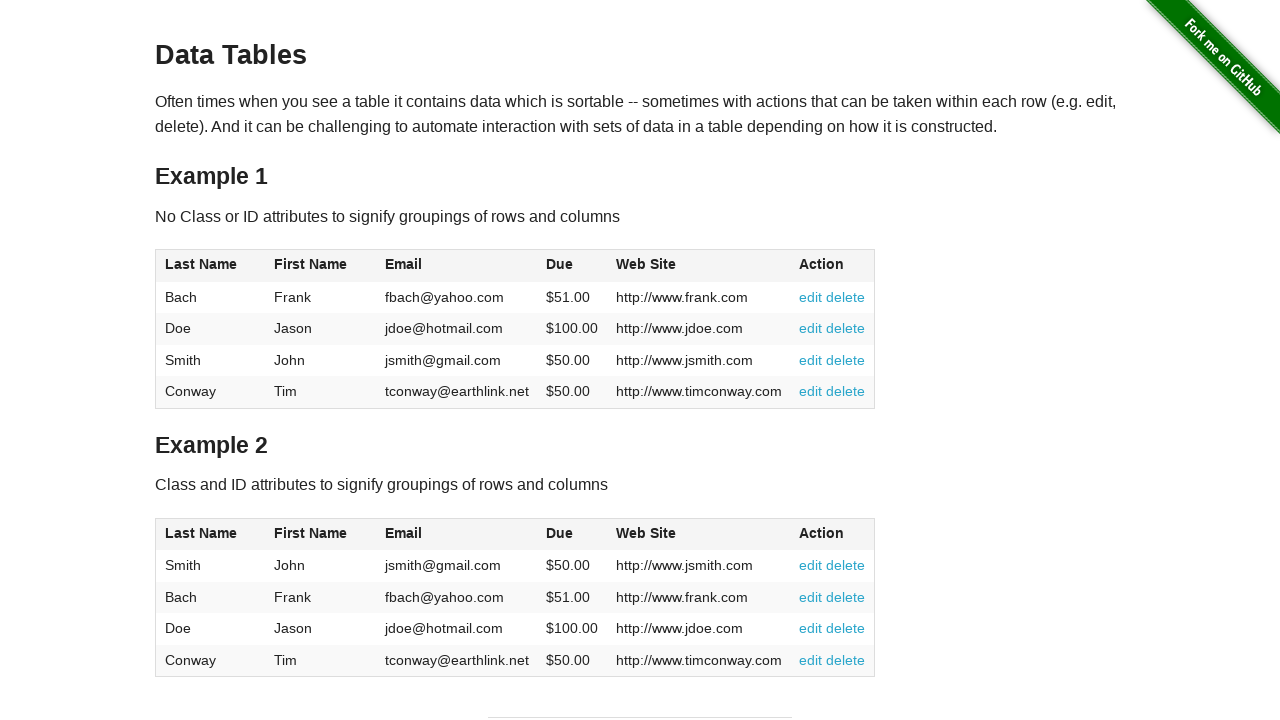